Tests a multi-level dropdown menu by clicking the main dropdown, hovering over a secondary dropdown item, and clicking on a nested menu option

Starting URL: https://crossbrowsertesting.github.io/hover-menu.html

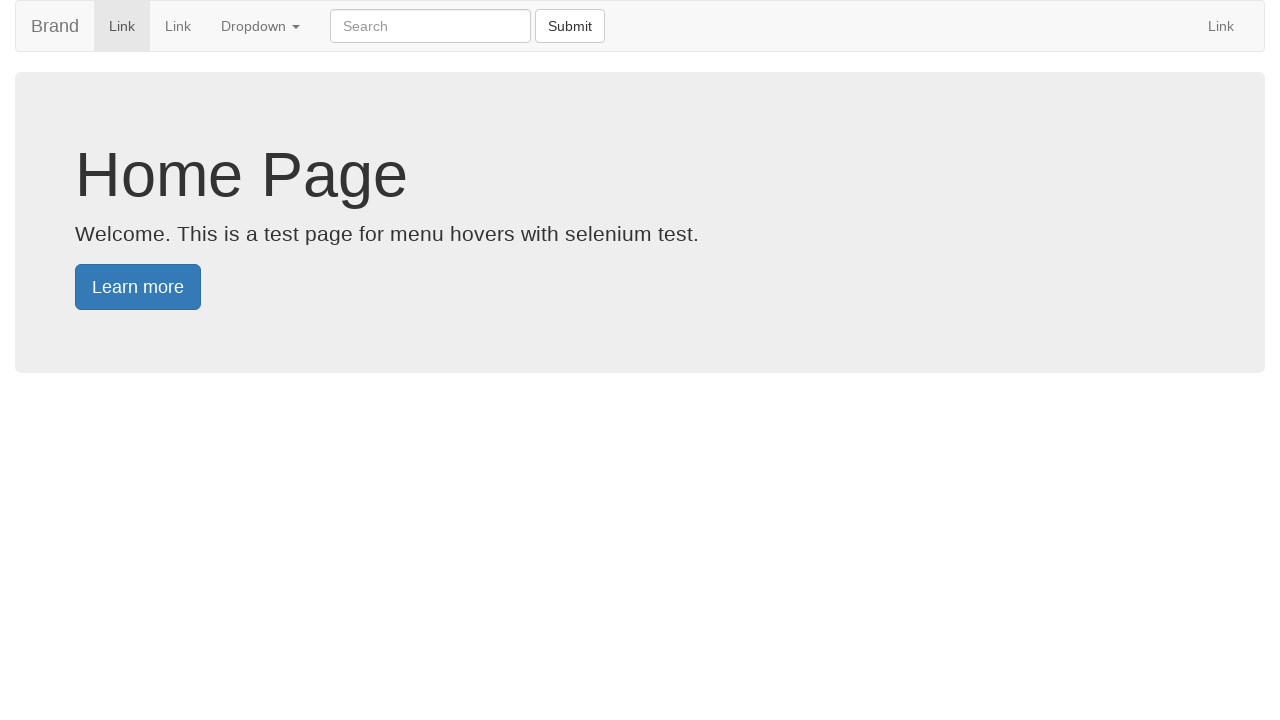

Clicked main dropdown toggle at (260, 26) on .dropdown-toggle
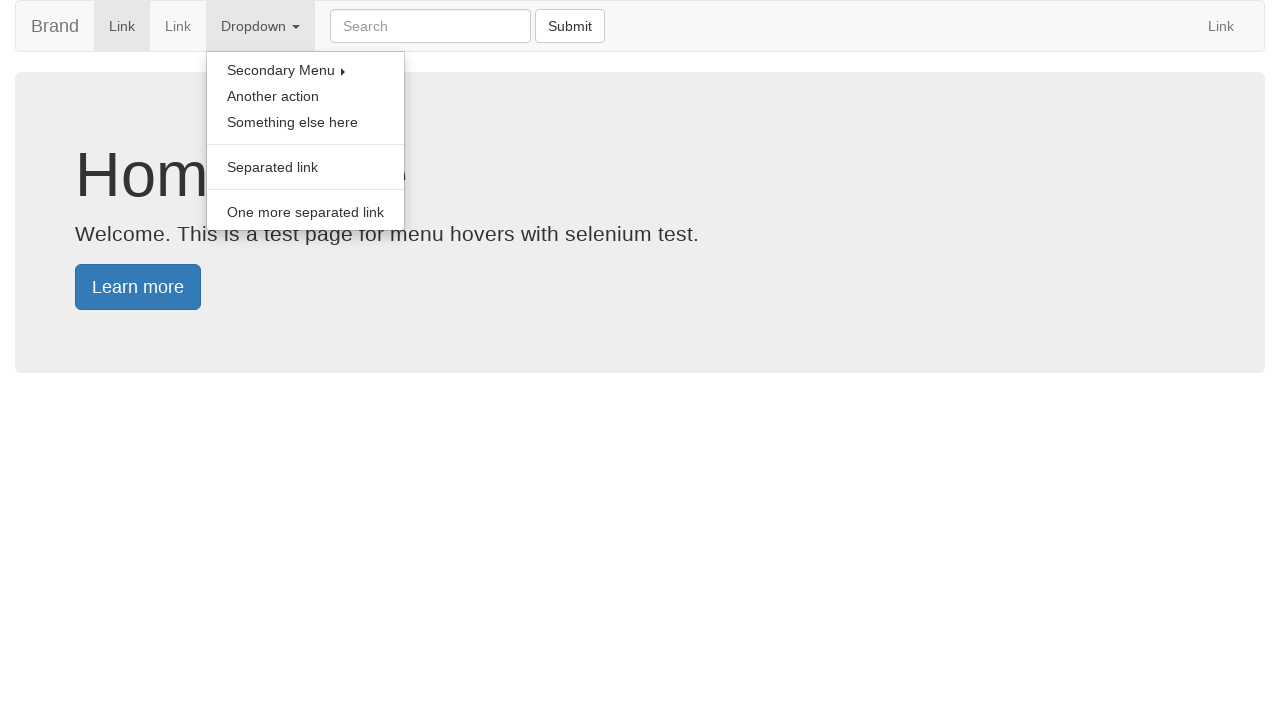

Hovered over secondary dropdown item at (306, 70) on xpath=//*[@class='secondary-dropdown']/a[@class='dropdown-toggle']
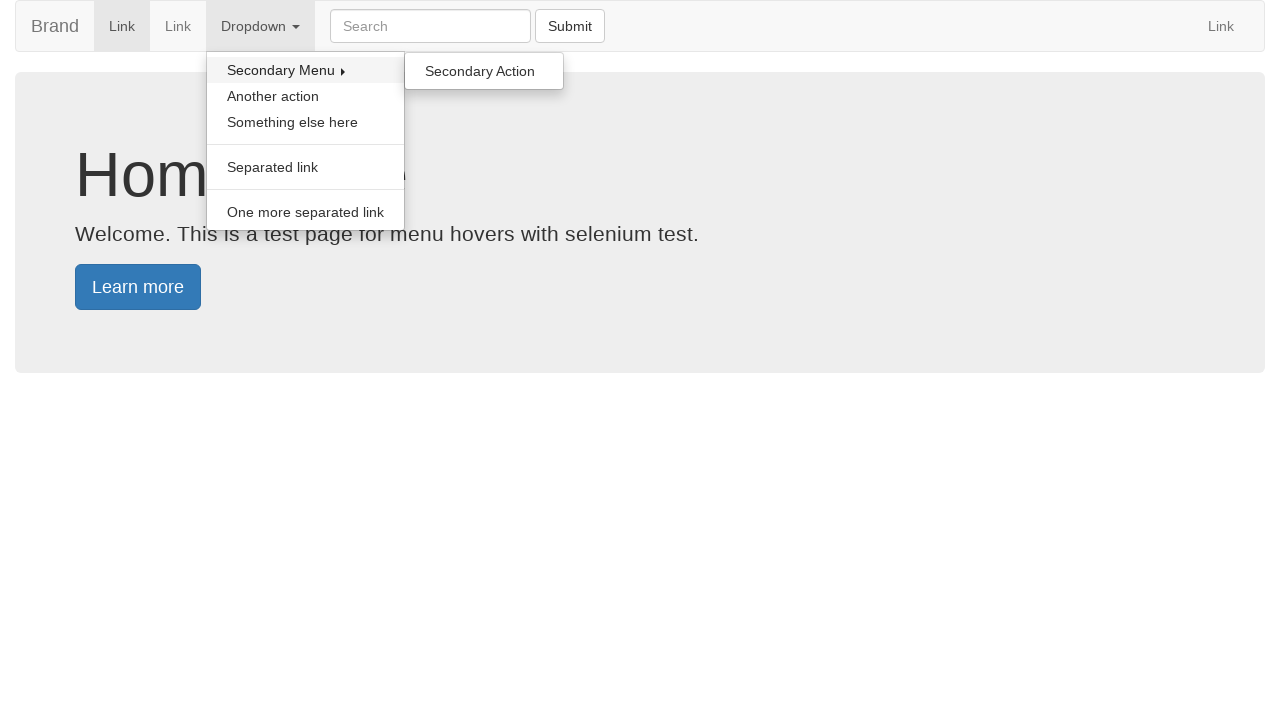

Clicked 'Secondary Action' in nested dropdown menu at (484, 71) on xpath=//*[contains(text(), 'Secondary Action')]
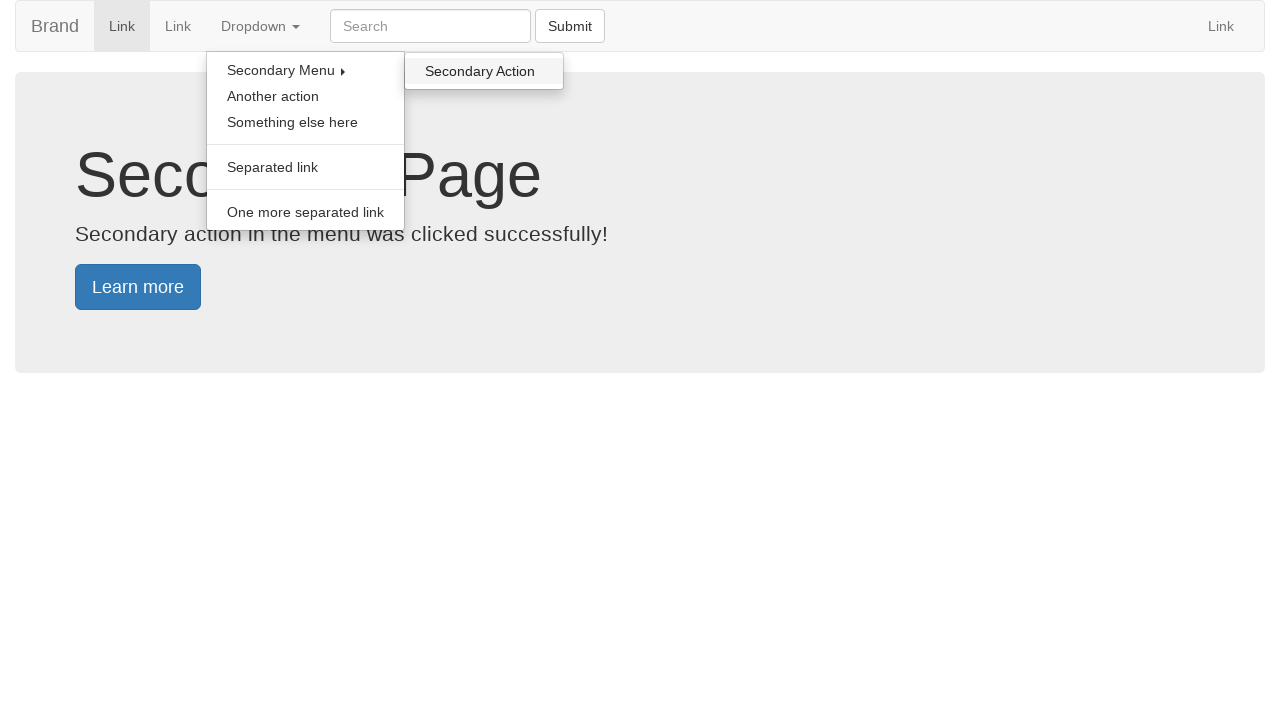

Verified confirmation element loaded after selecting Secondary Action
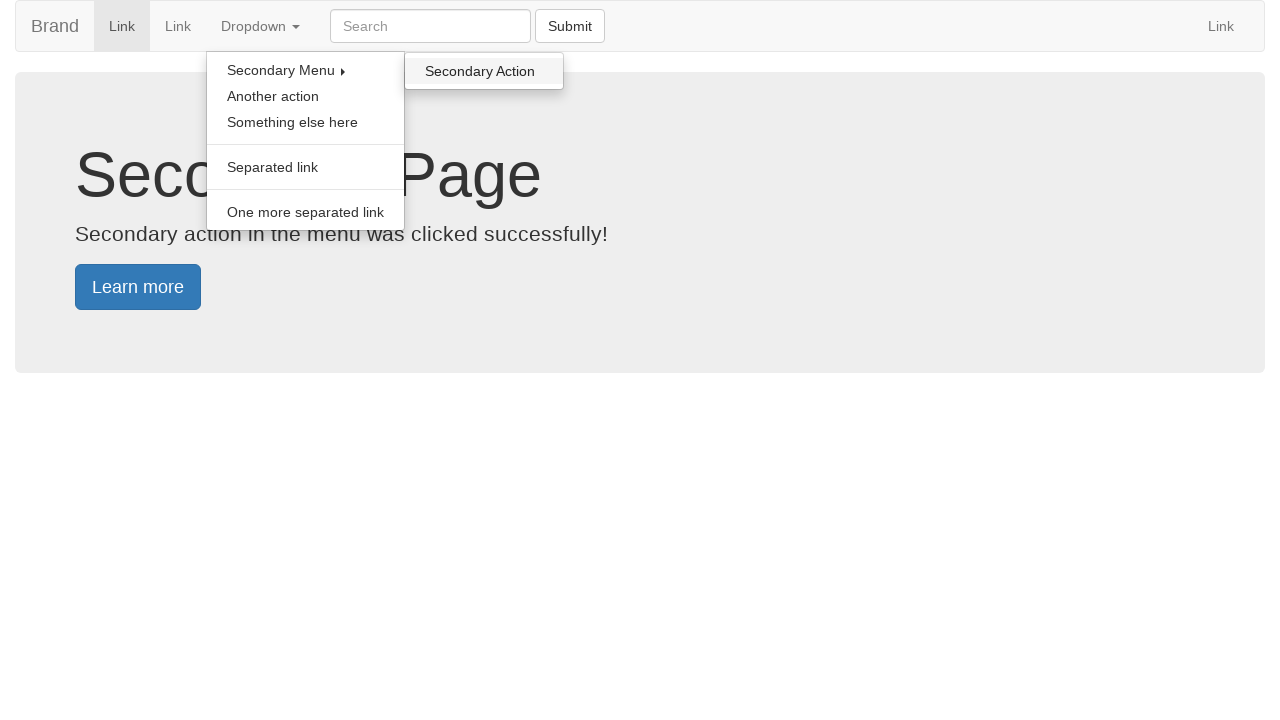

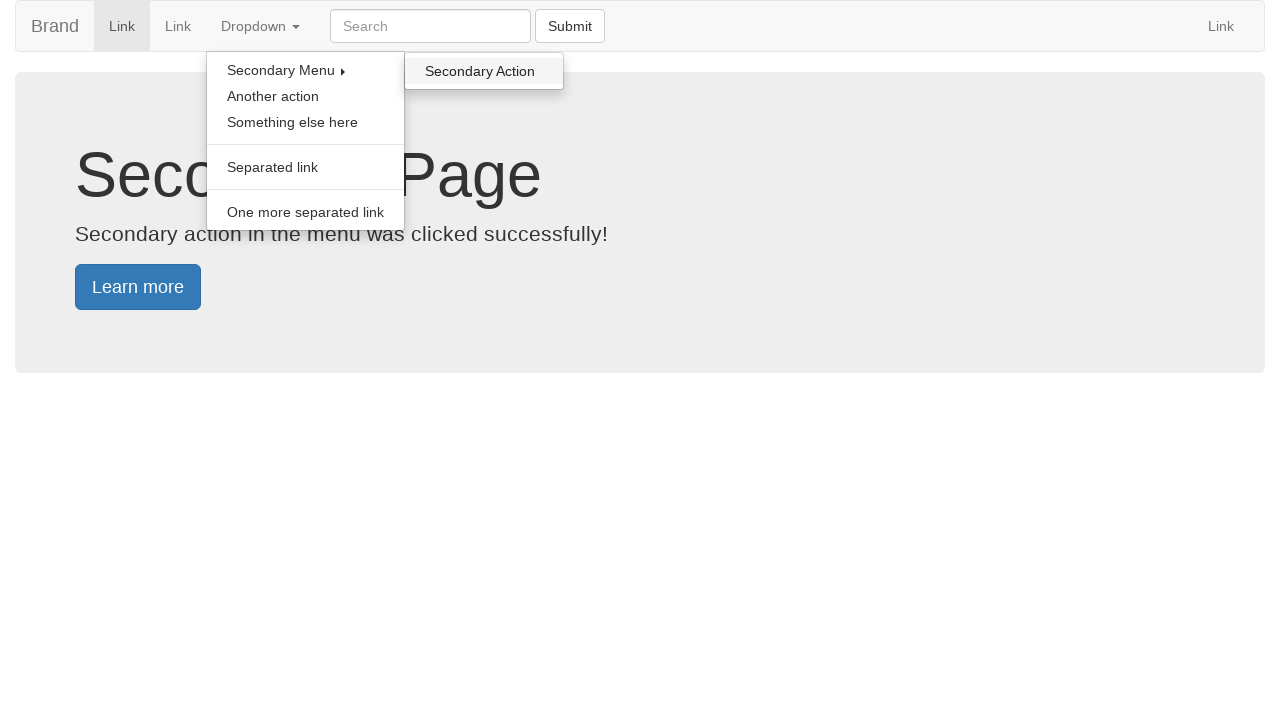